Finds and prints company names from HTML table, specifically looking for "Island Trading"

Starting URL: https://www.w3schools.com/html/html_tables.asp

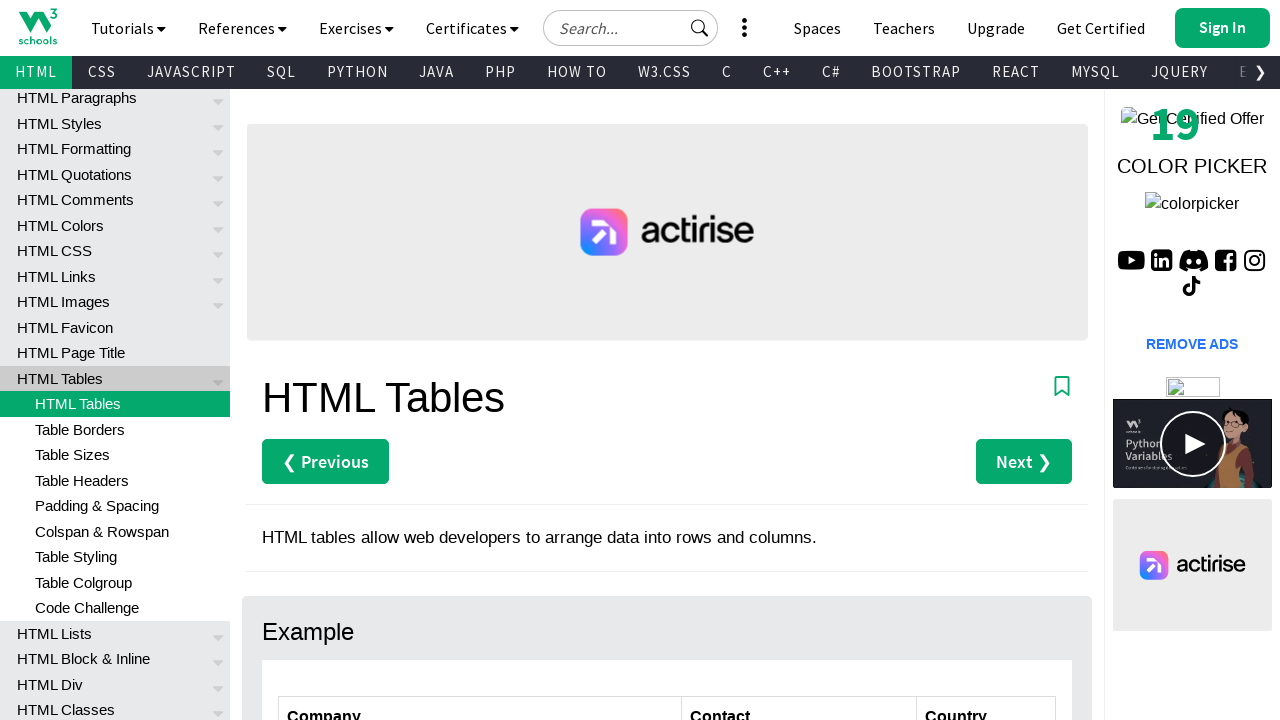

Navigated to W3Schools HTML tables page
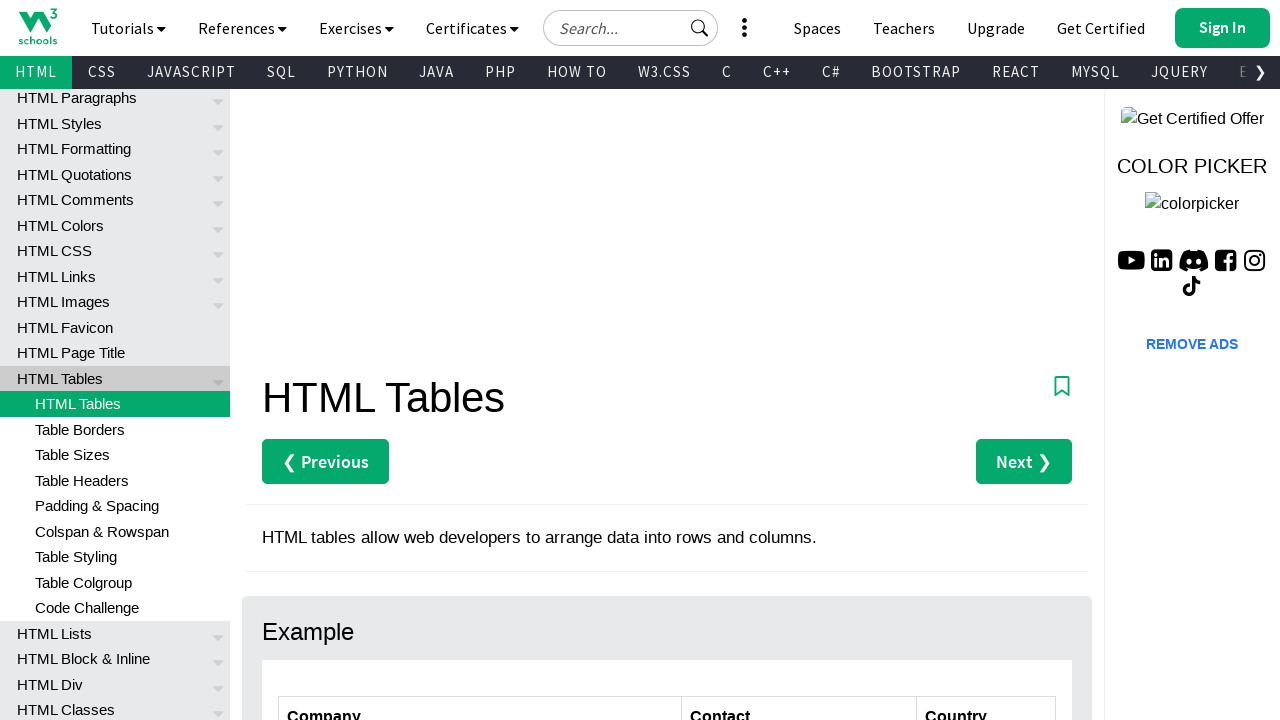

Located all company names from first column of customers table
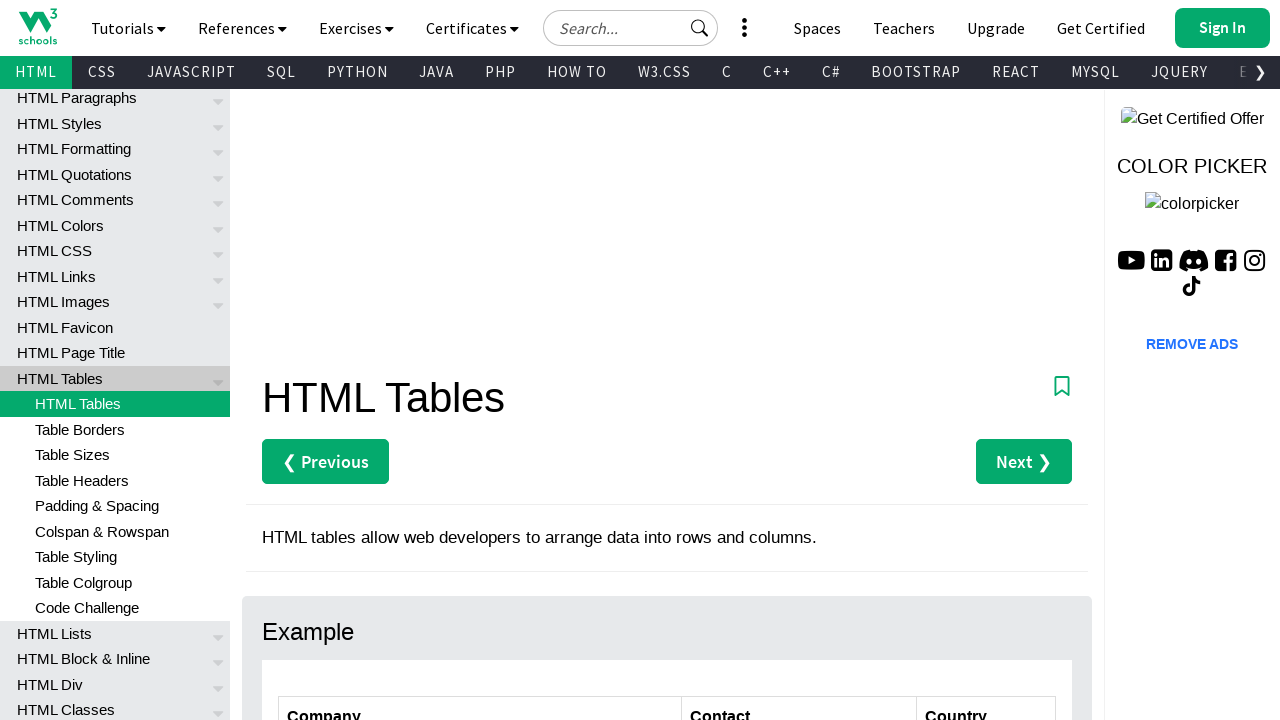

Found and printed 'Island Trading' company name
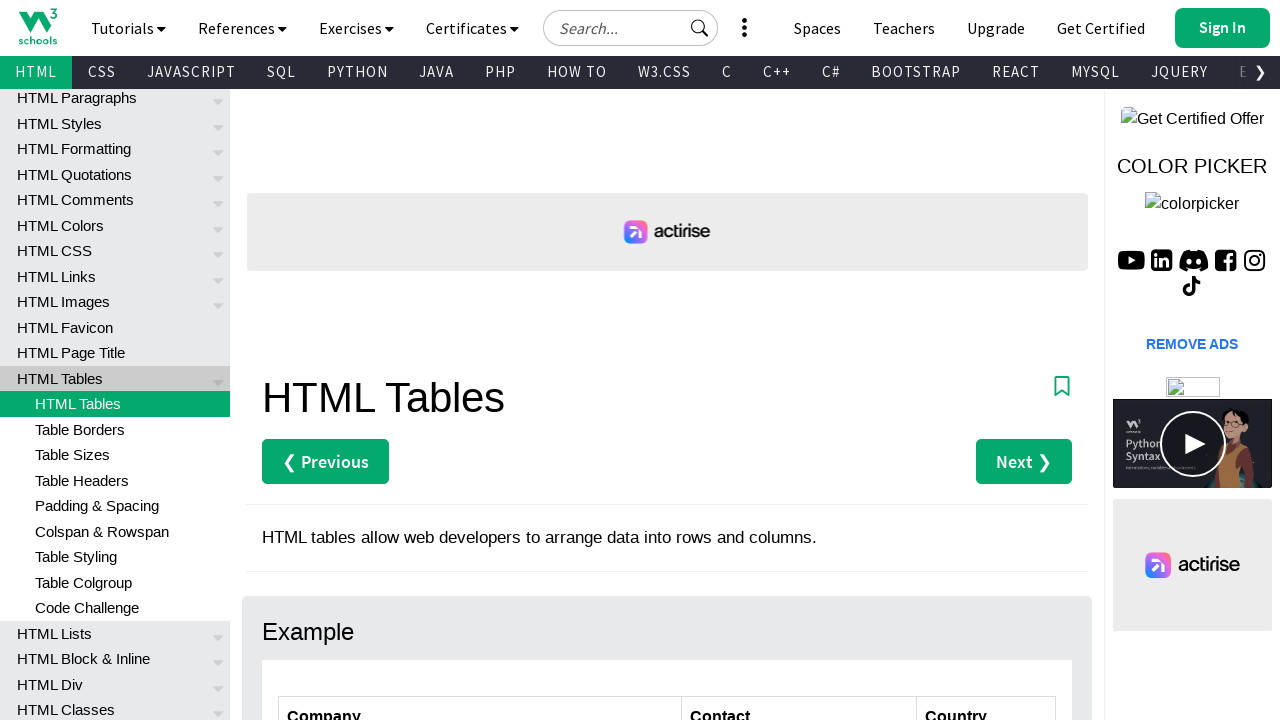

Waited 4 seconds
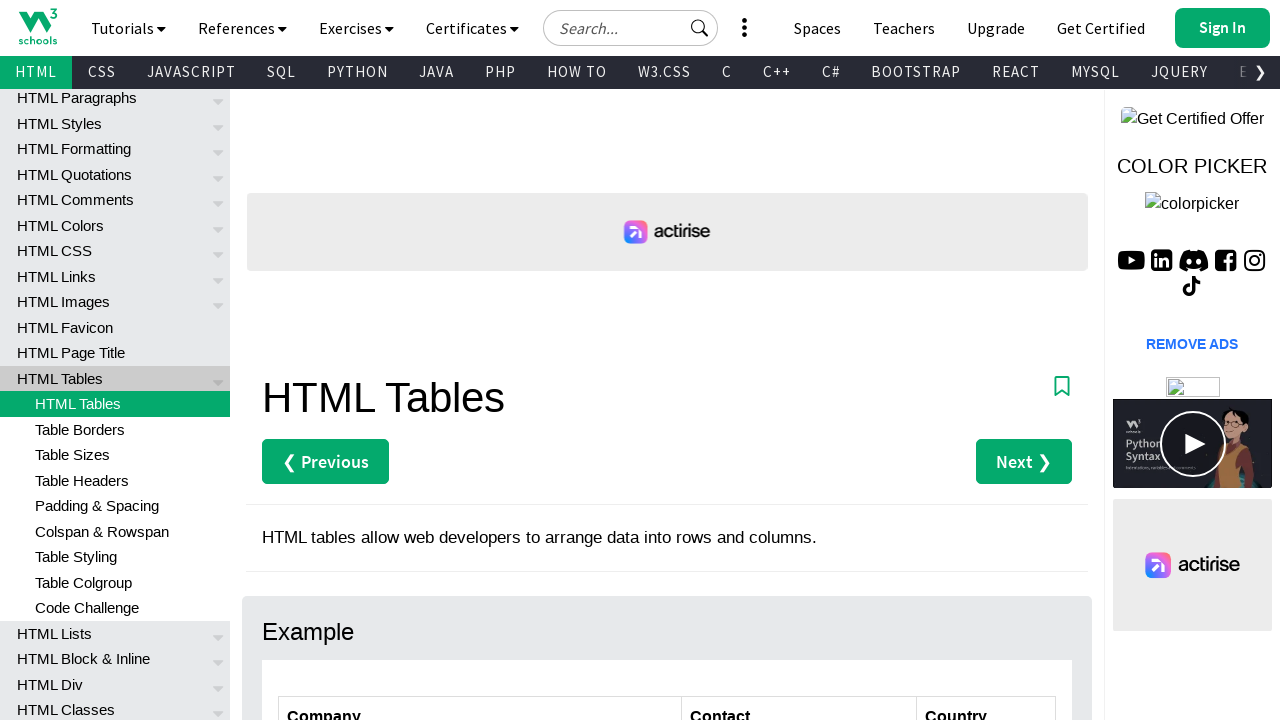

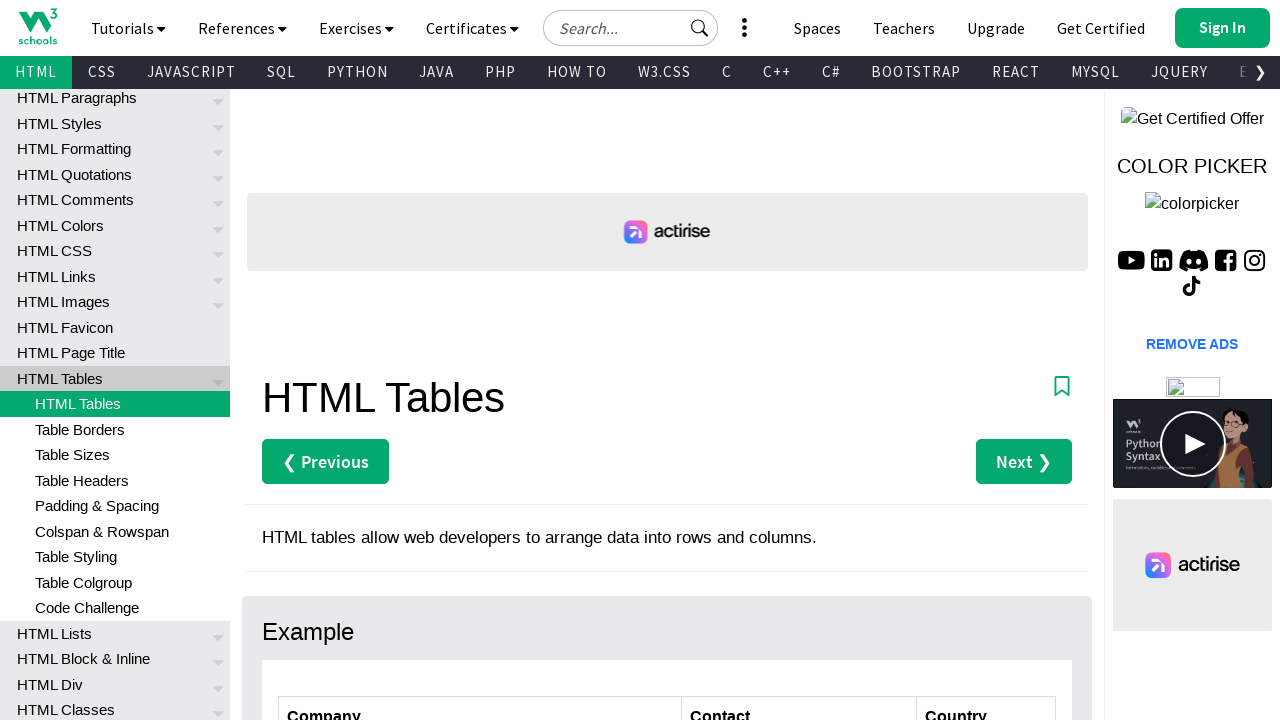